Tests adding todo items by filling the input field and pressing Enter, then verifying the items appear in the list

Starting URL: https://example.cypress.io/todo#/

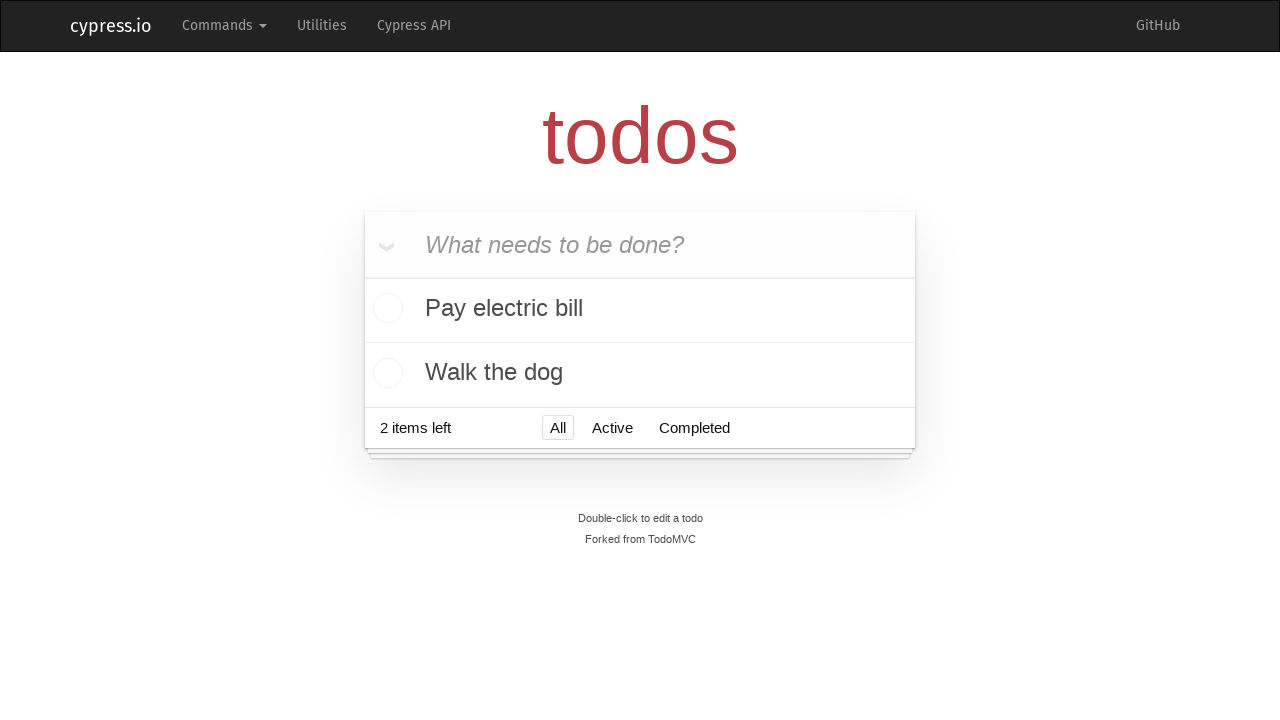

Filled todo input field with 'buy some cheese' on internal:attr=[placeholder="What needs to be done?"i]
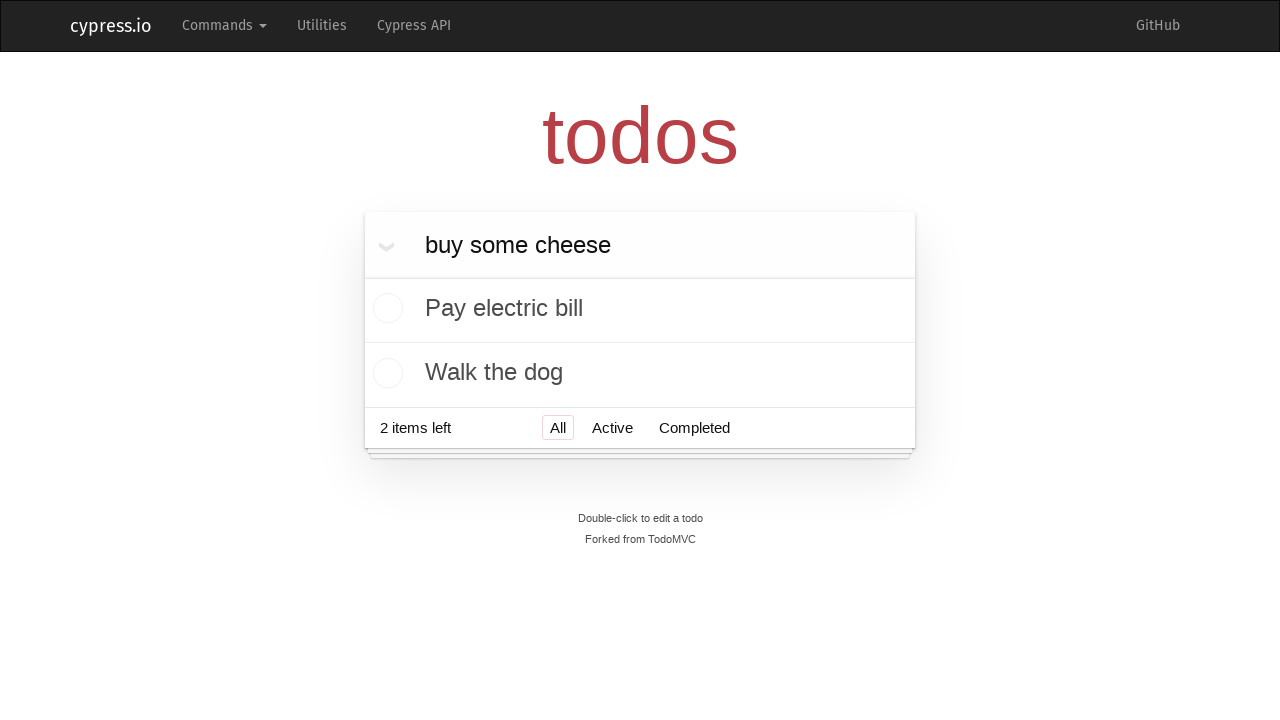

Pressed Enter to add first todo item on internal:attr=[placeholder="What needs to be done?"i]
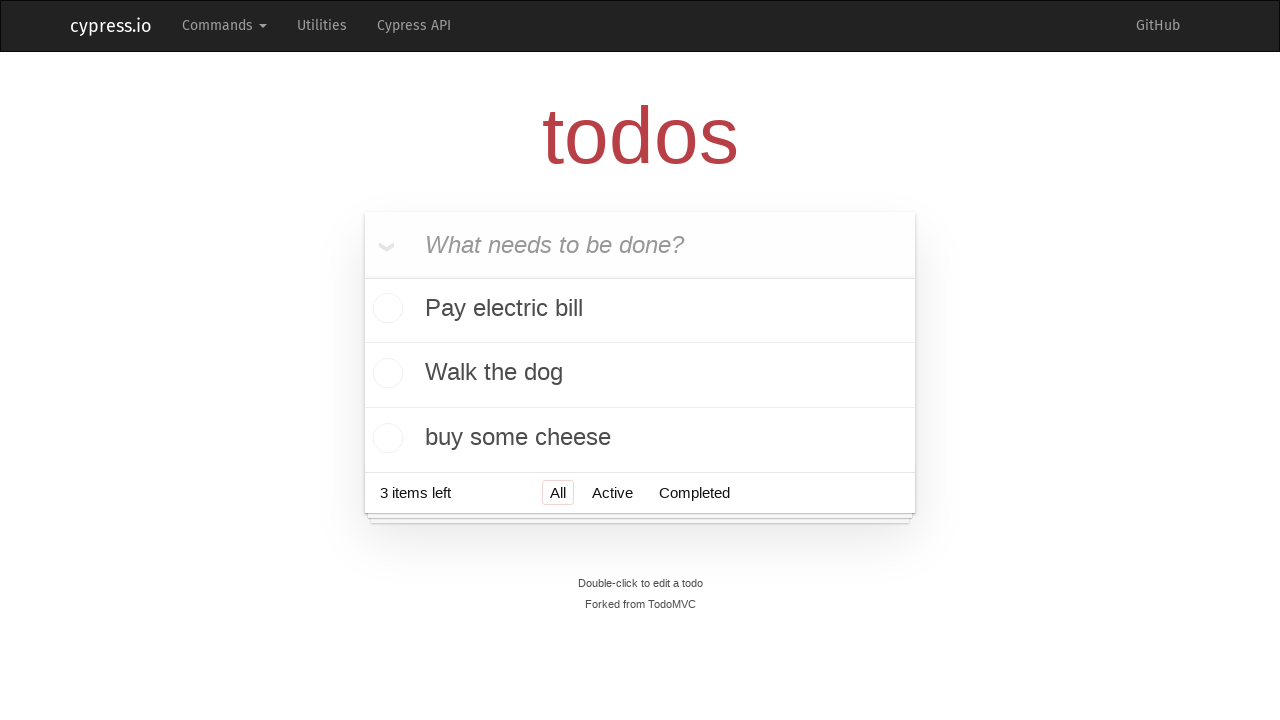

First todo item 'buy some cheese' appeared in the list
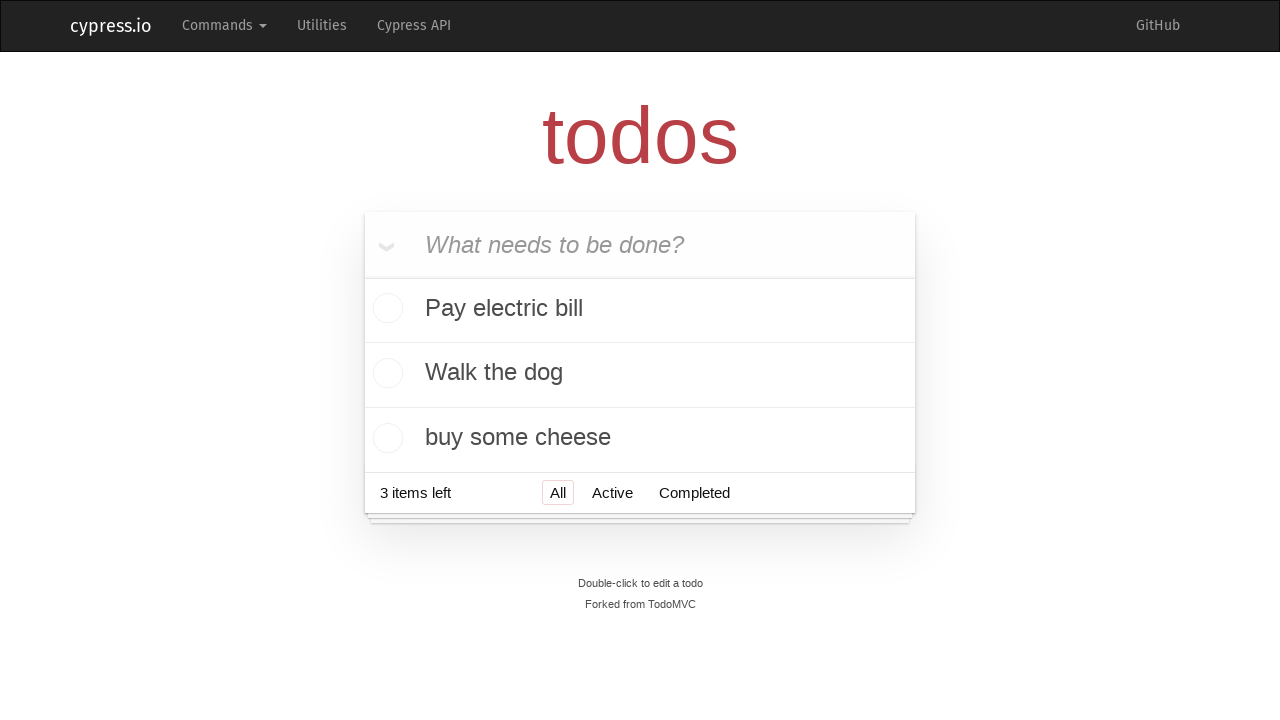

Filled todo input field with 'feed the cat' on internal:attr=[placeholder="What needs to be done?"i]
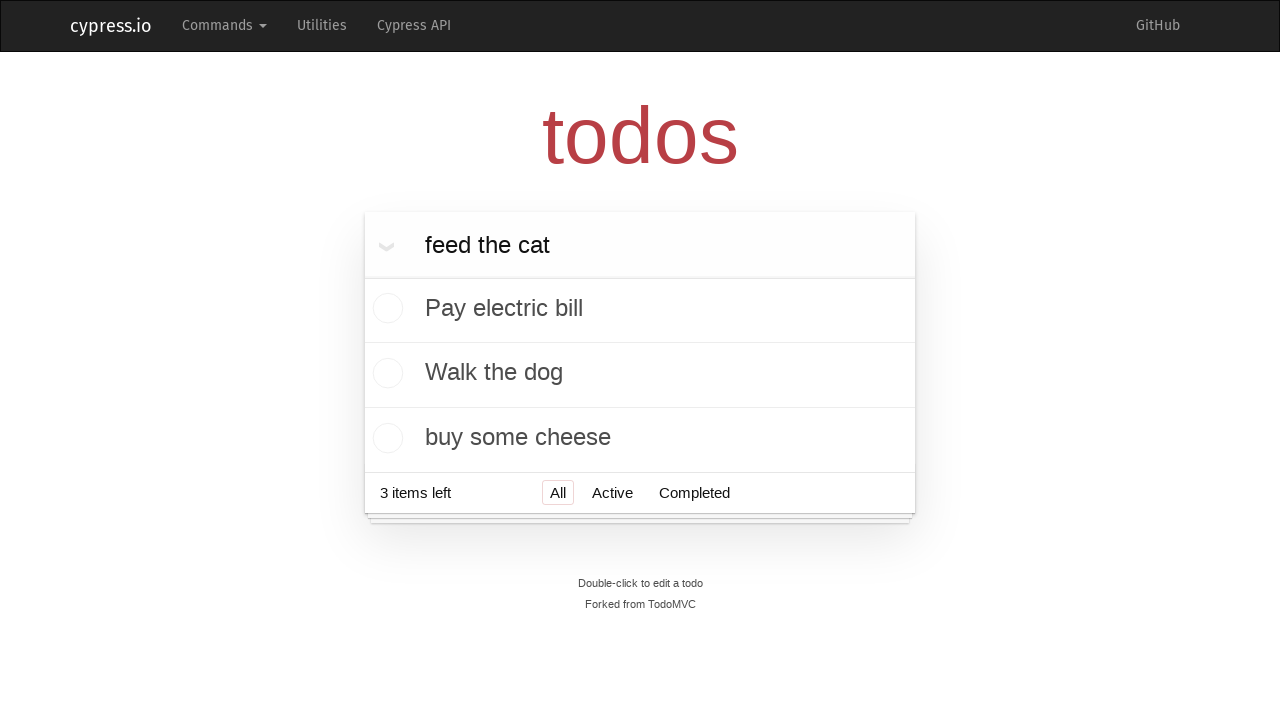

Pressed Enter to add second todo item on internal:attr=[placeholder="What needs to be done?"i]
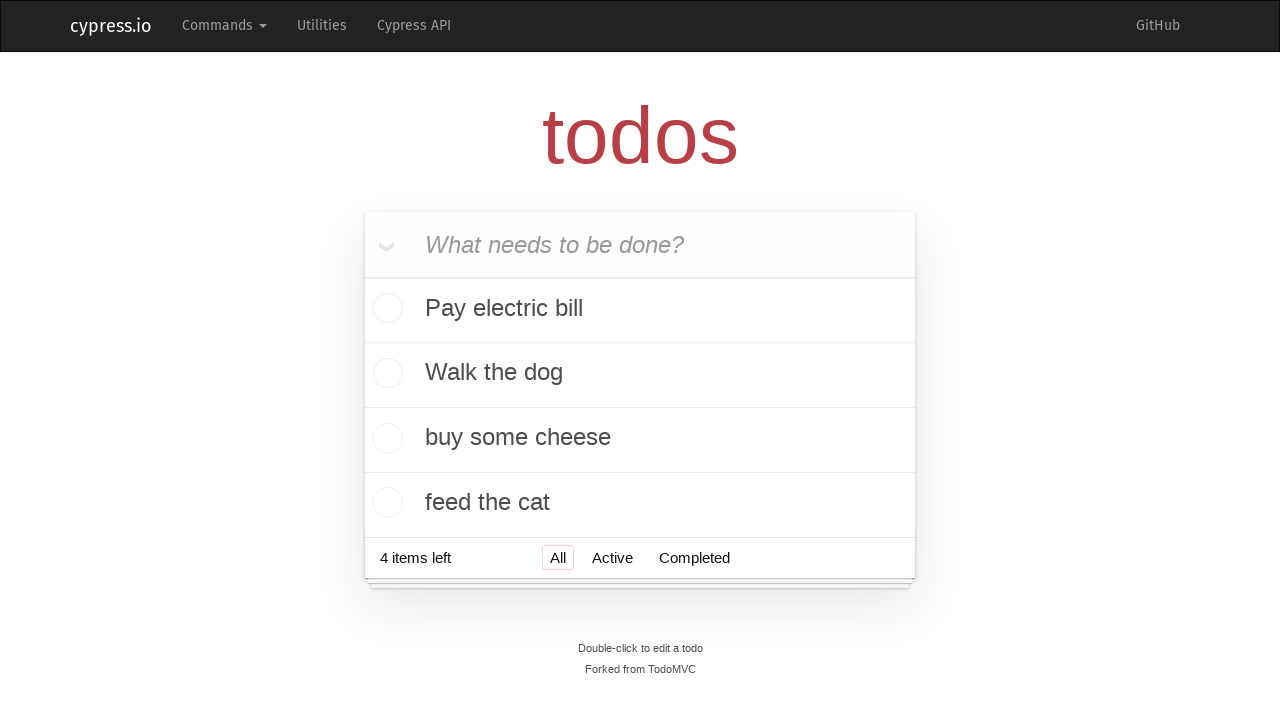

Second todo item 'feed the cat' appeared in the list
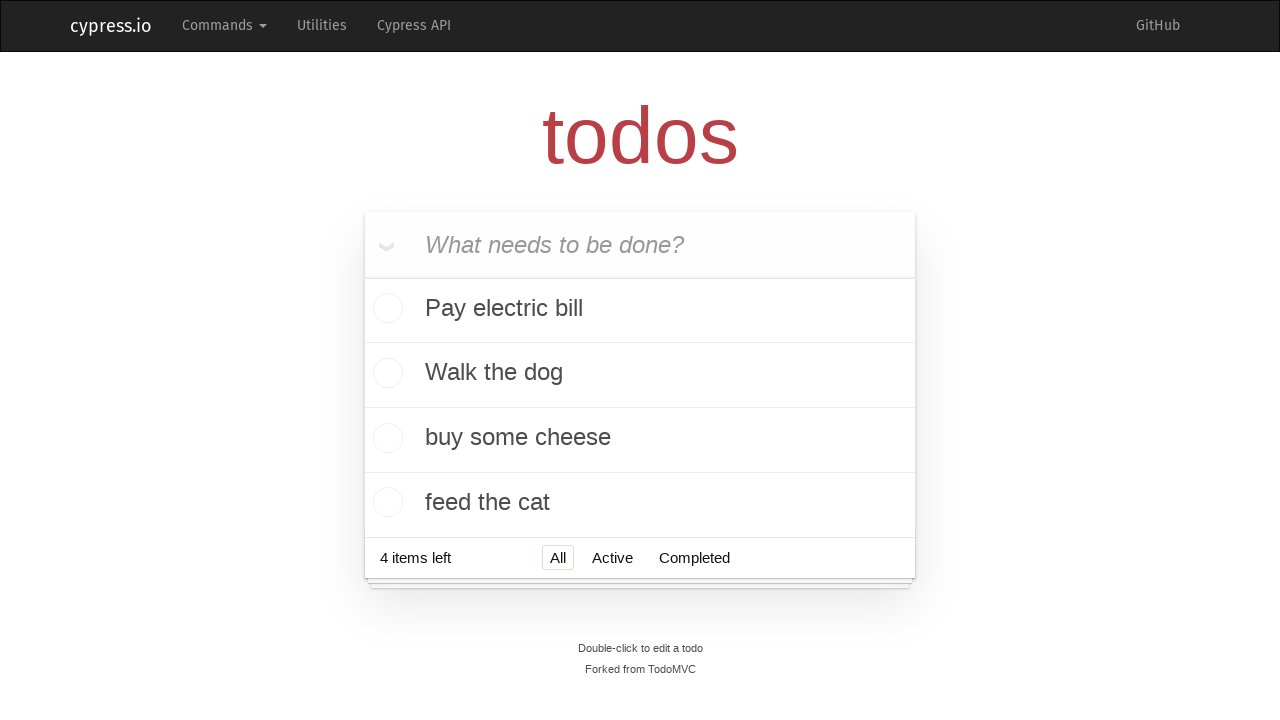

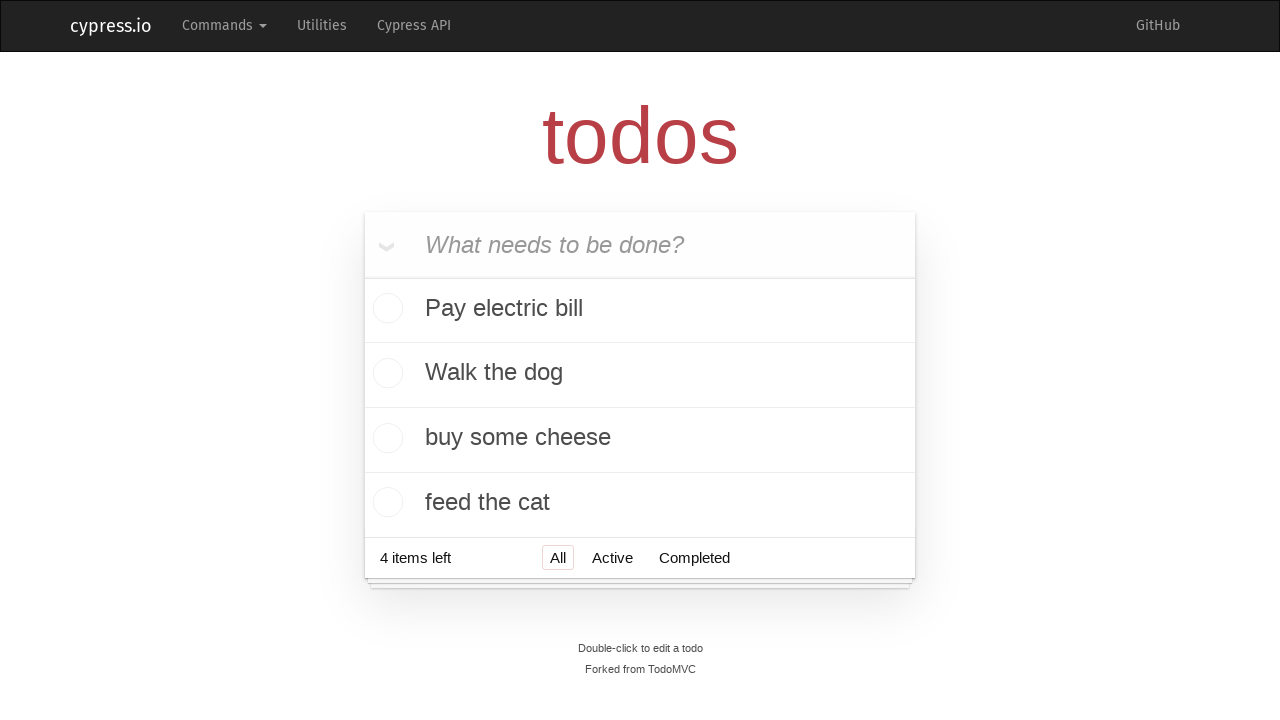